Tests drag and drop functionality by dragging an element from a source box to a target drop zone on the DemoQA droppable demo page

Starting URL: https://demoqa.com/droppable

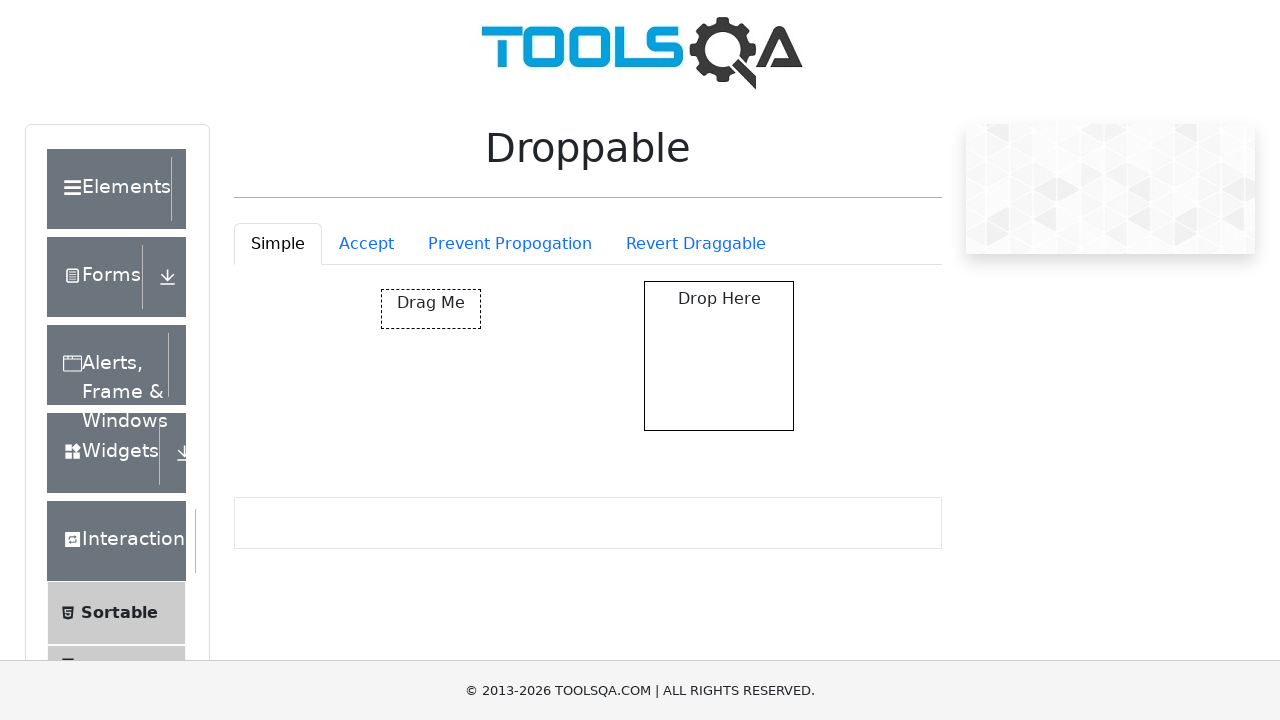

Waited for draggable element to be visible
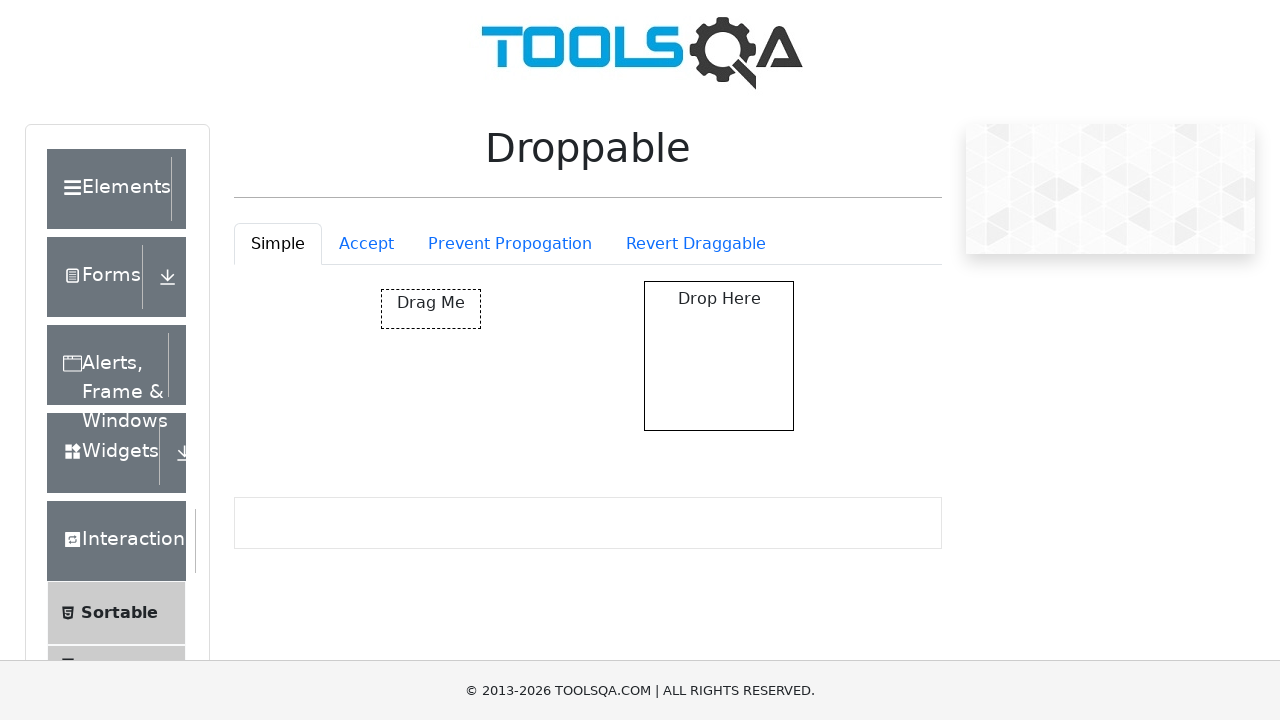

Waited for droppable element to be visible
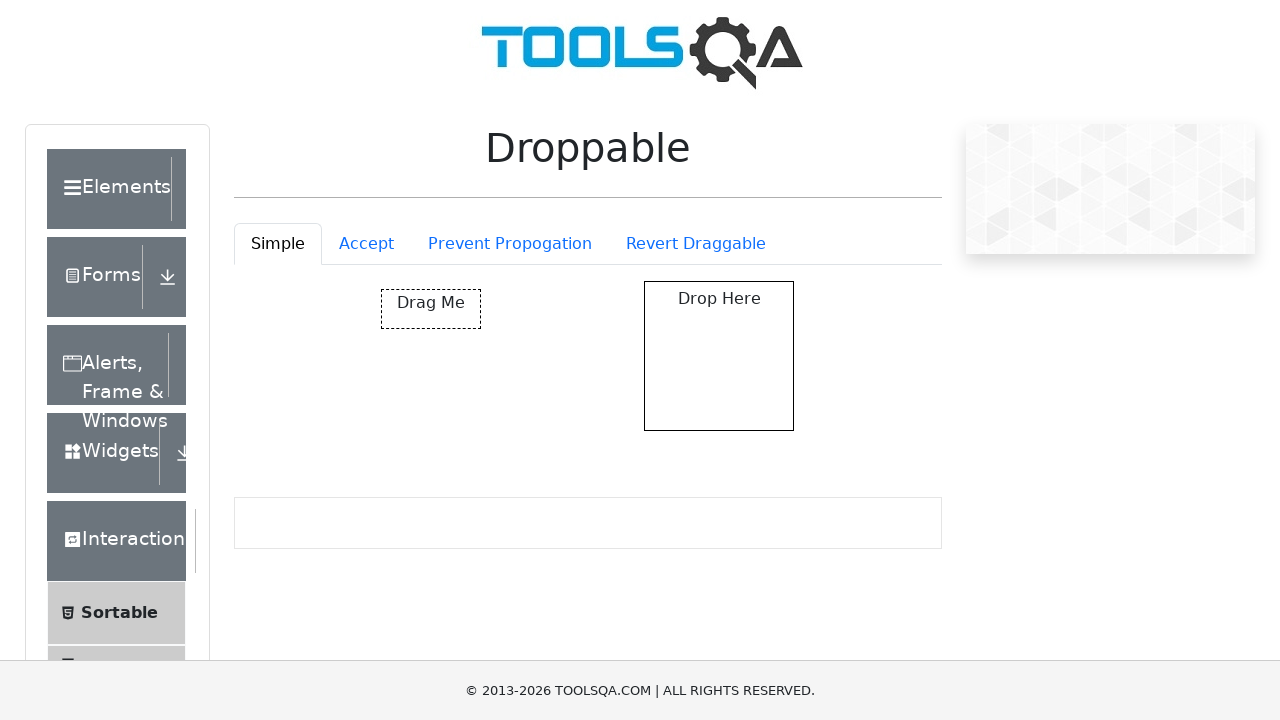

Dragged element from source box to target drop zone at (719, 356)
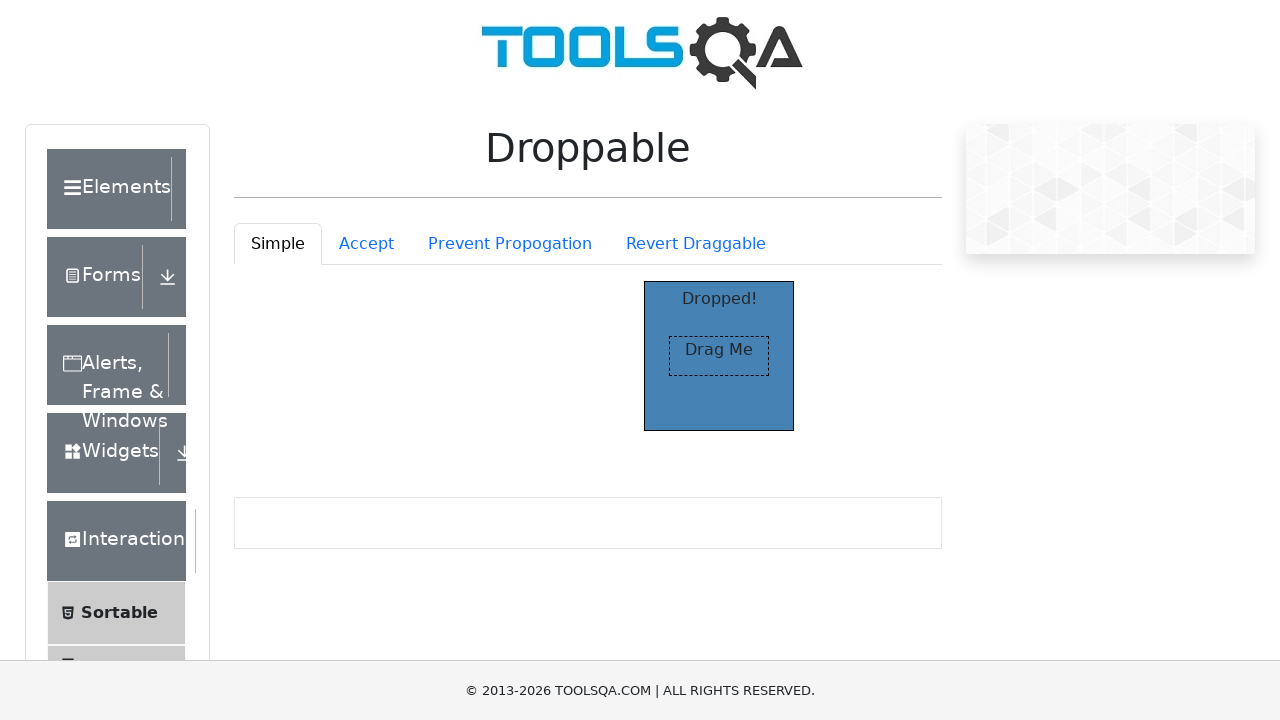

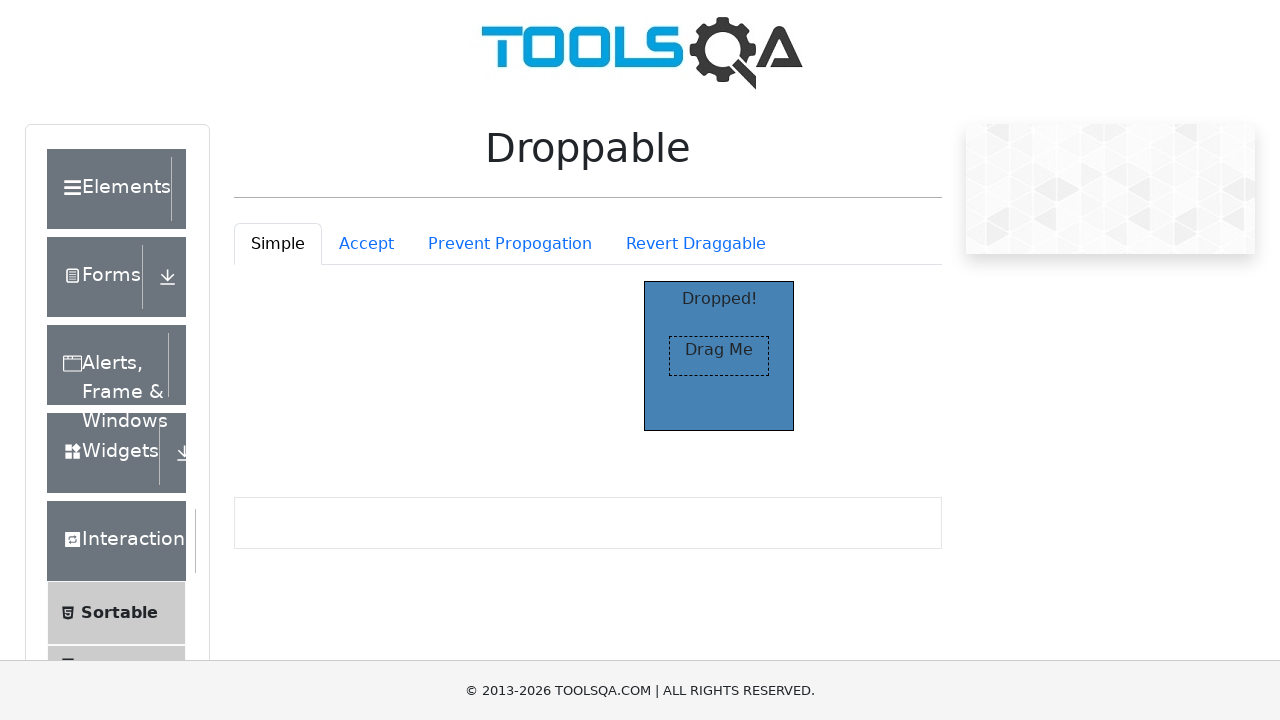